Navigates to the About Us page through the About menu and then returns to the Members page

Starting URL: https://bauxiteresidue.ufma.br/pages/membros.php

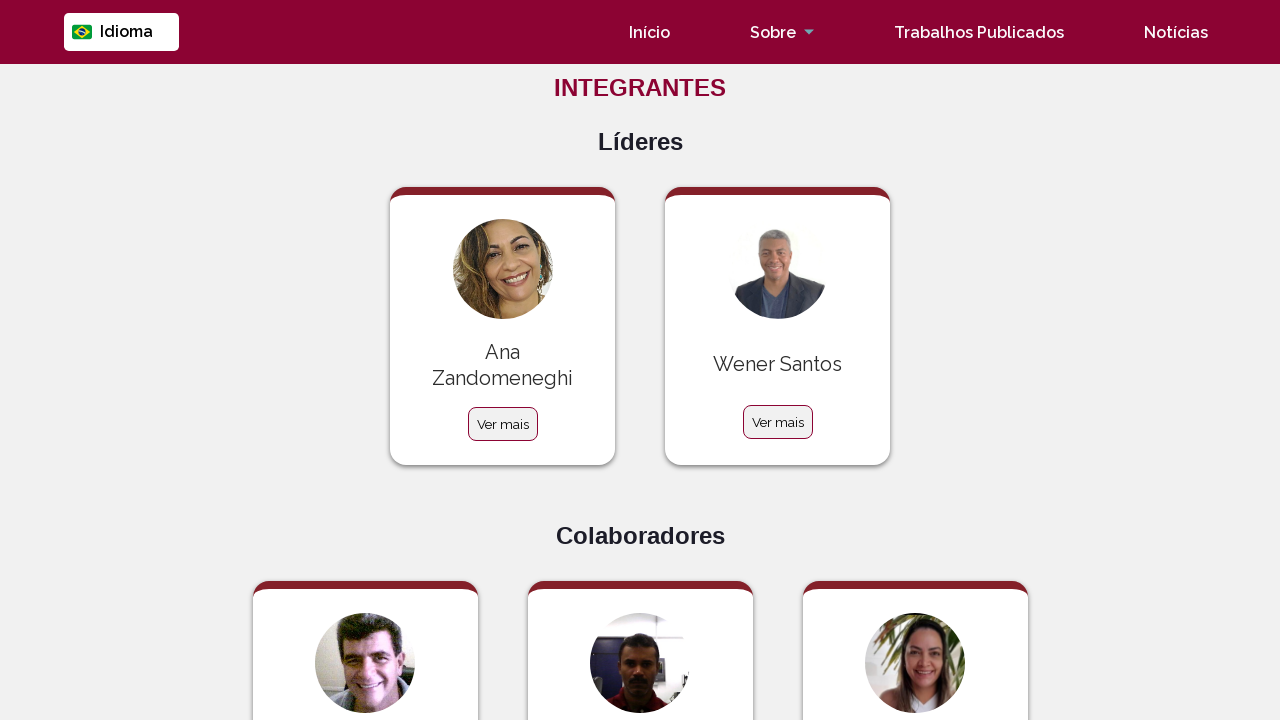

Clicked on About menu button at (773, 32) on text=Sobre
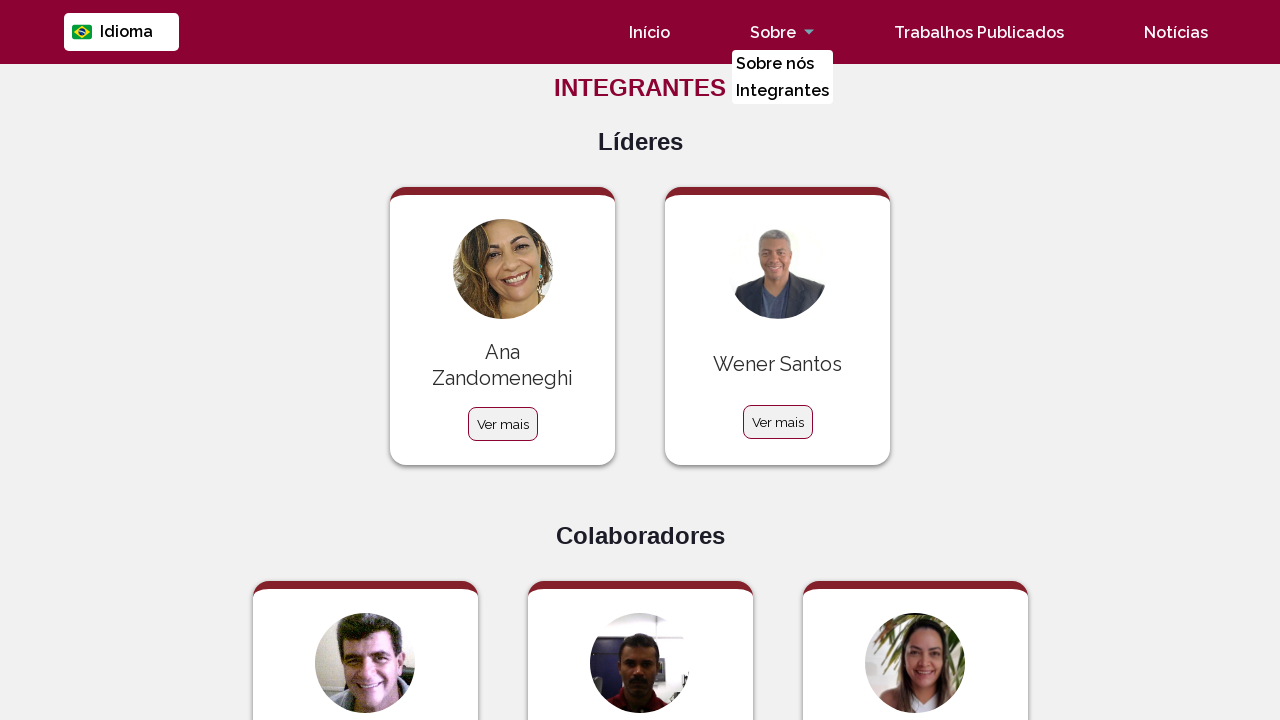

Clicked on About Us option in the menu at (782, 63) on text=Sobre nós
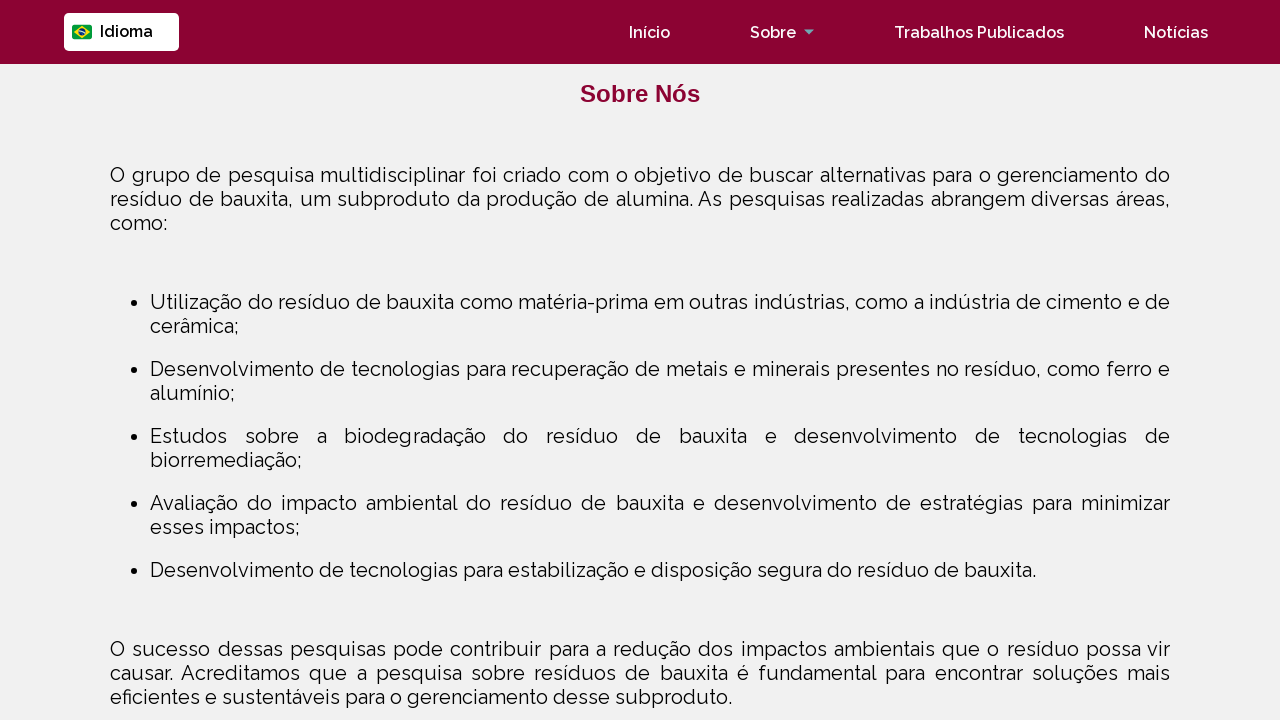

Clicked on About menu button again at (773, 32) on text=Sobre
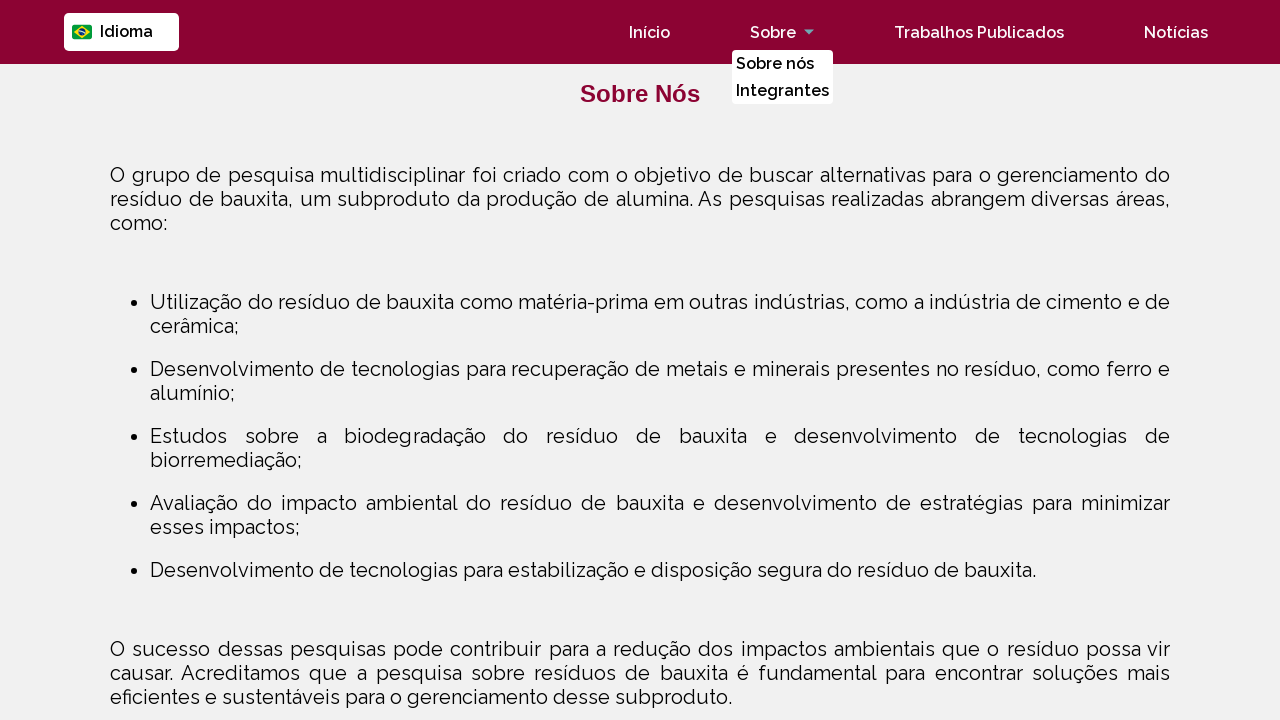

Clicked on Members option to navigate back to Members page at (782, 90) on text=Integrantes
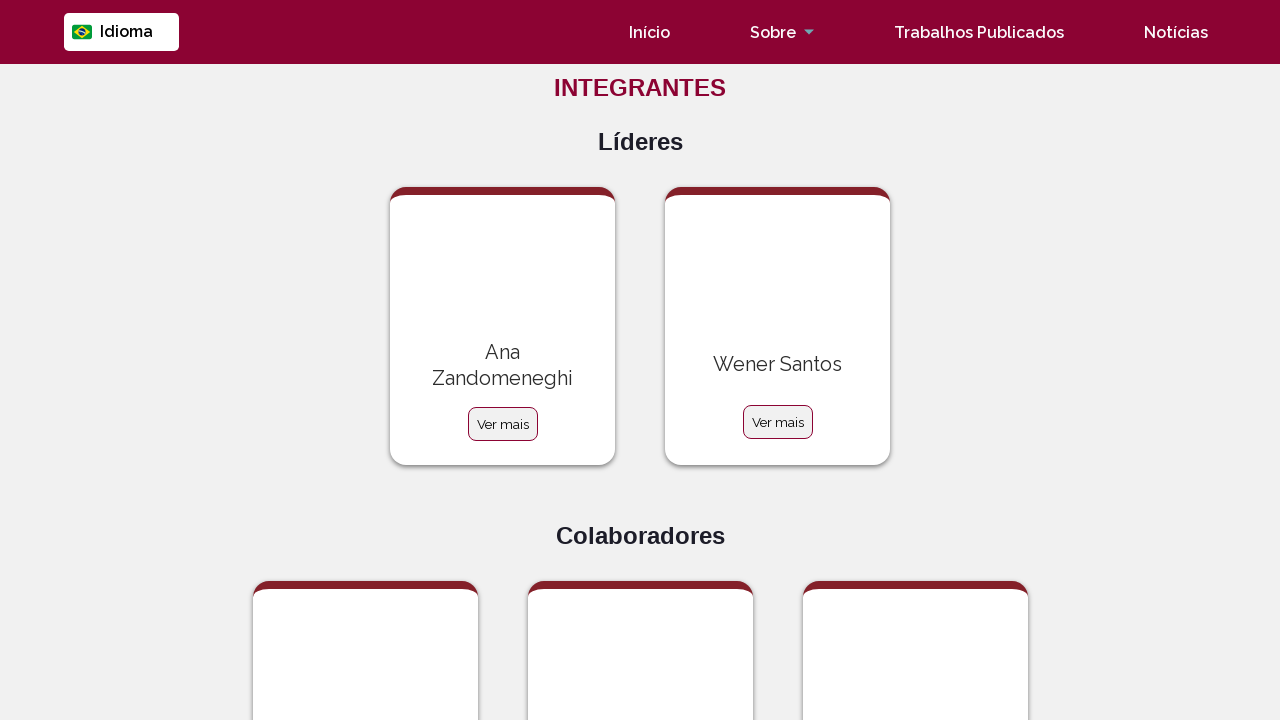

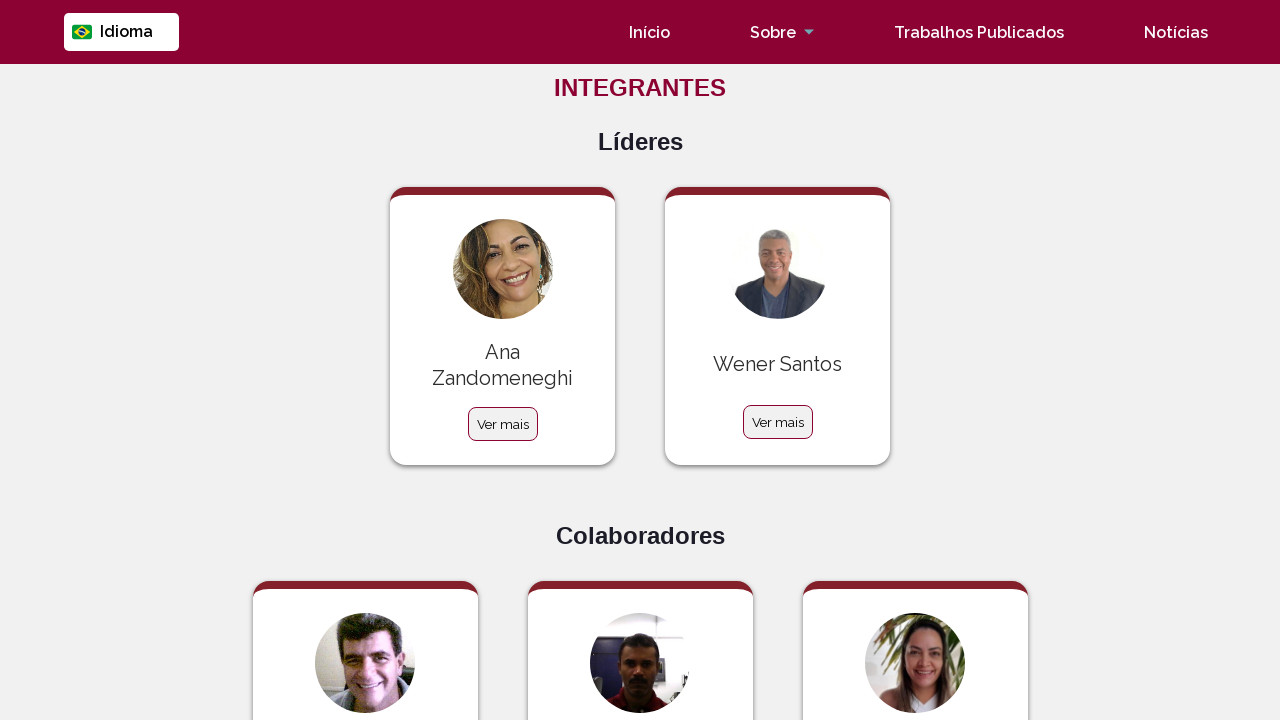